Navigates to The Testing World website and maximizes the browser window to verify the page loads correctly.

Starting URL: http://www.thetestingworld.com/testing

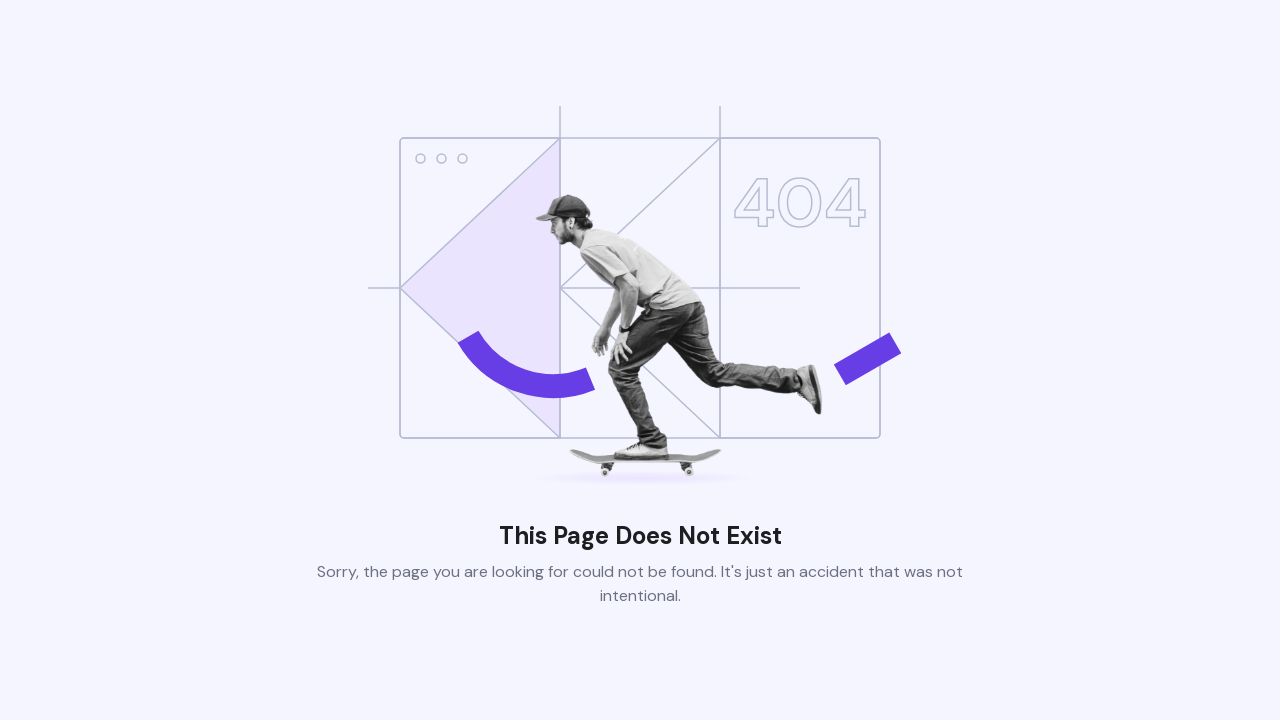

Navigated to The Testing World website
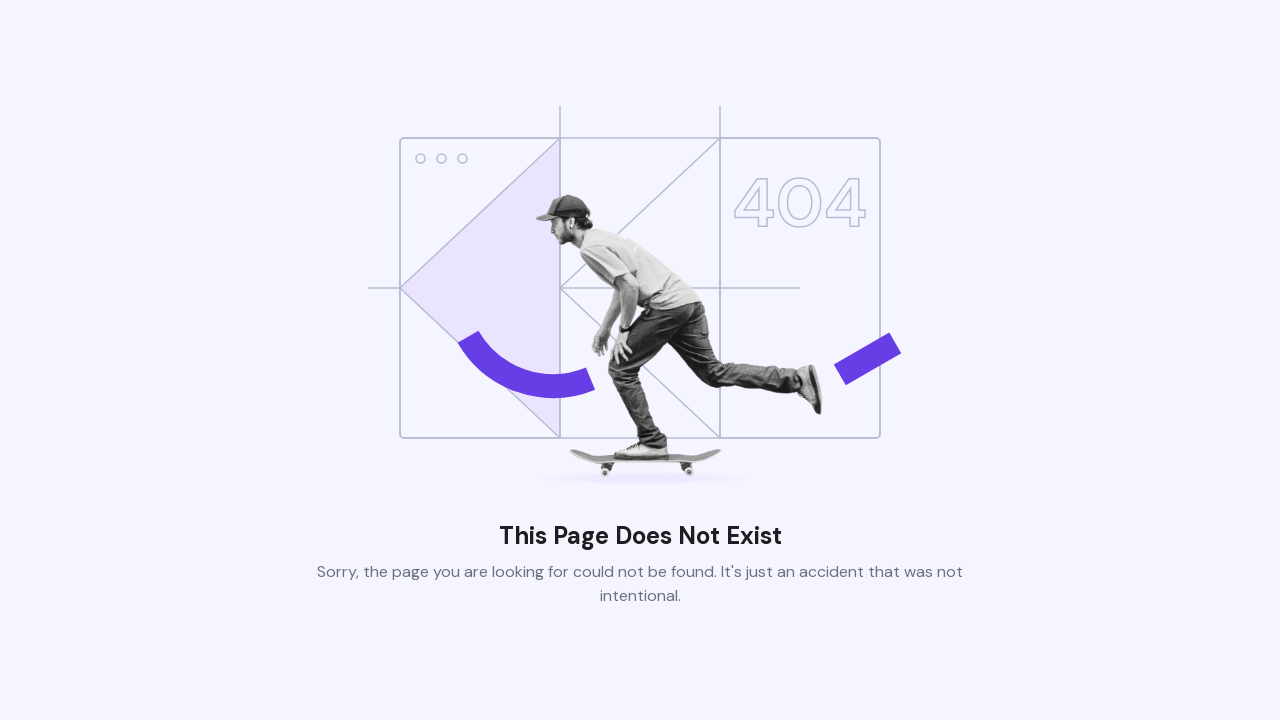

Maximized browser window to 1920x1080
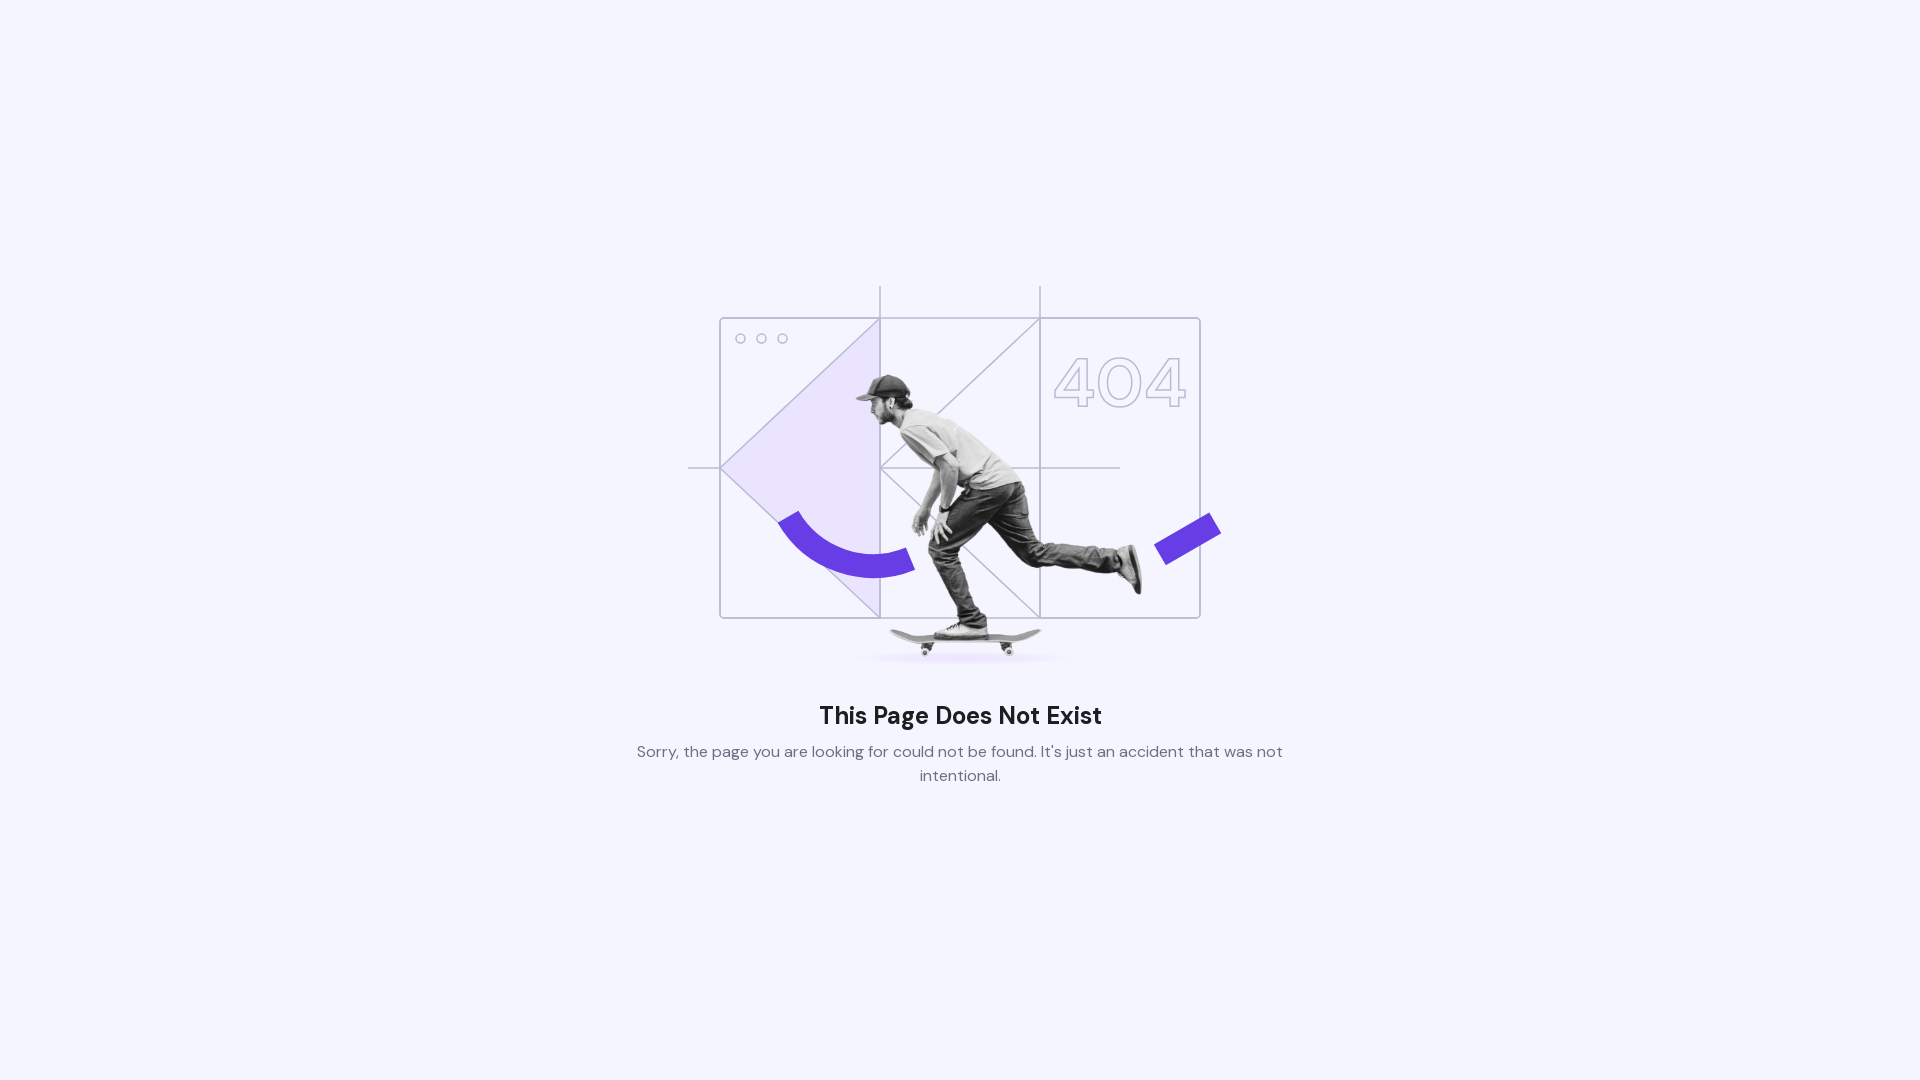

Page fully loaded and DOM content rendered
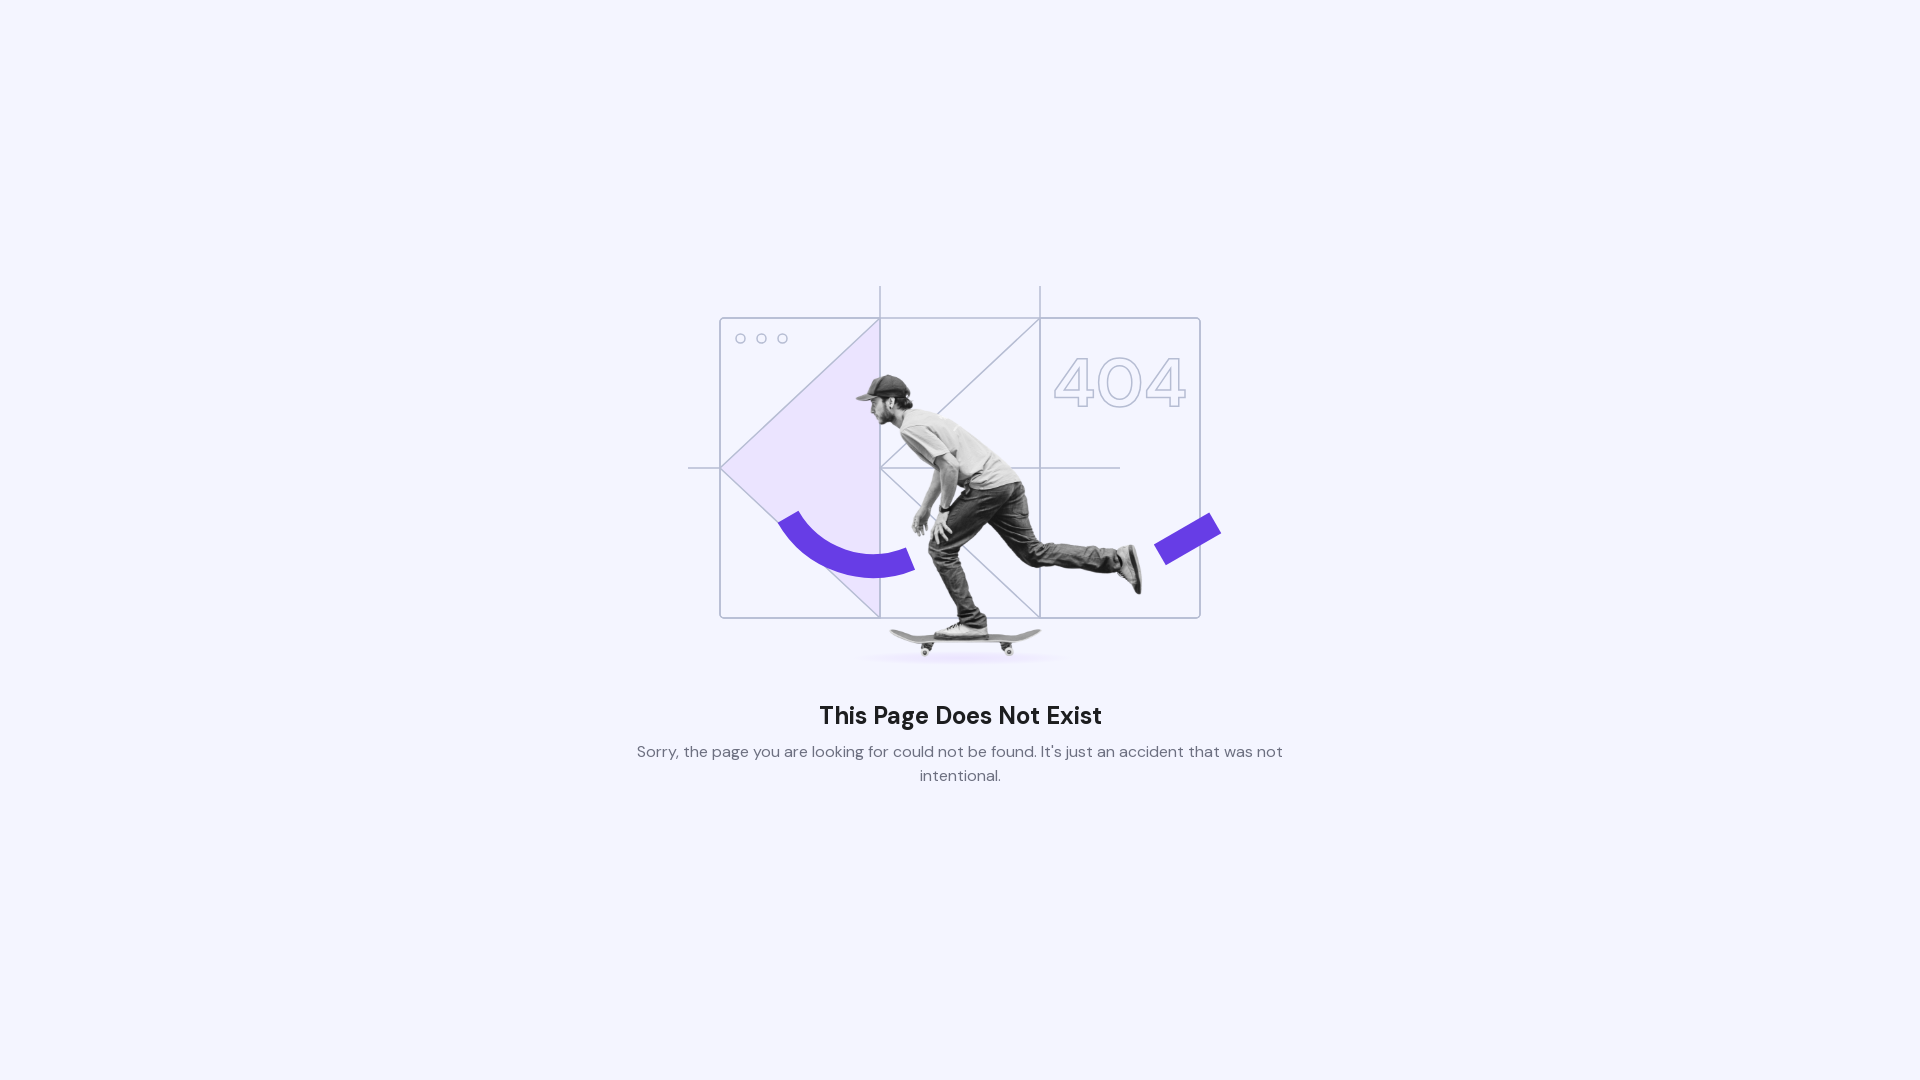

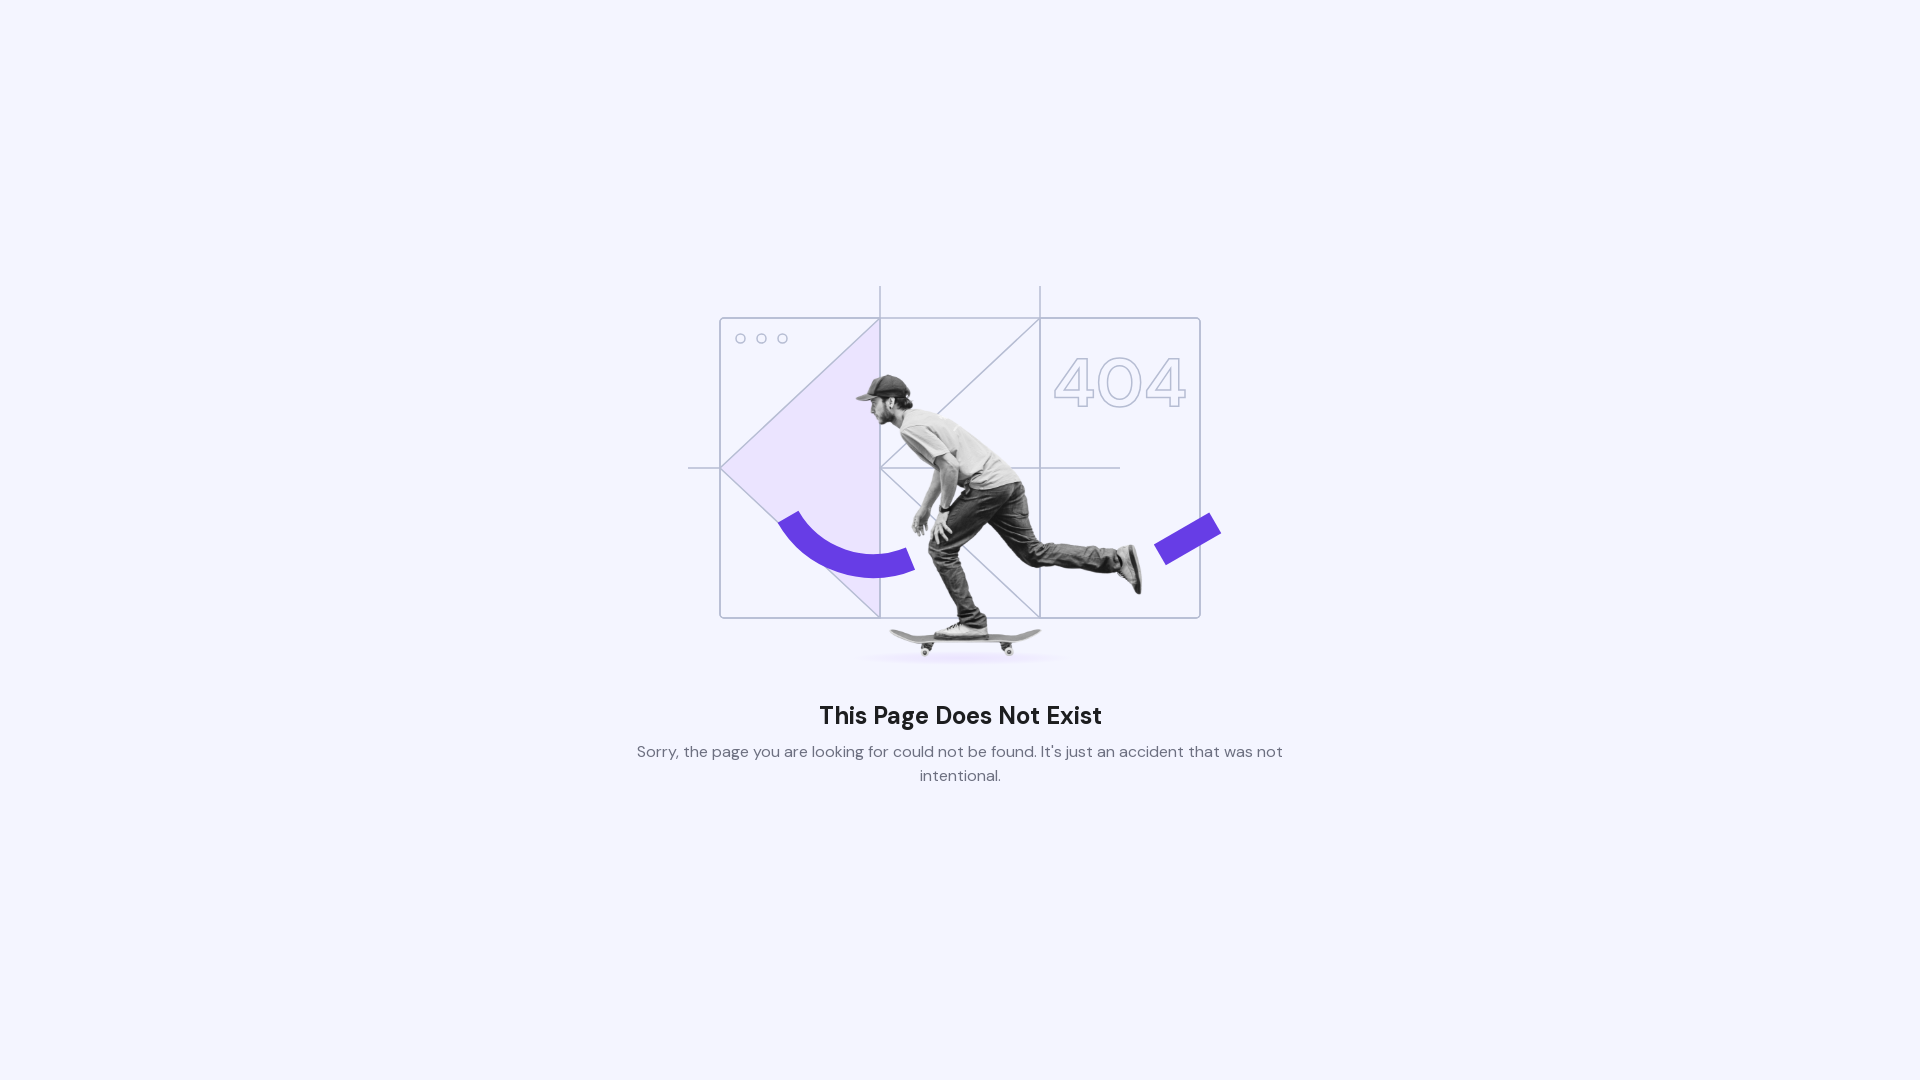